Tests W3Schools homepage by verifying various headings, then searches for "java tutorial" and verifies navigation to Java Tutorial page

Starting URL: https://www.w3schools.com/

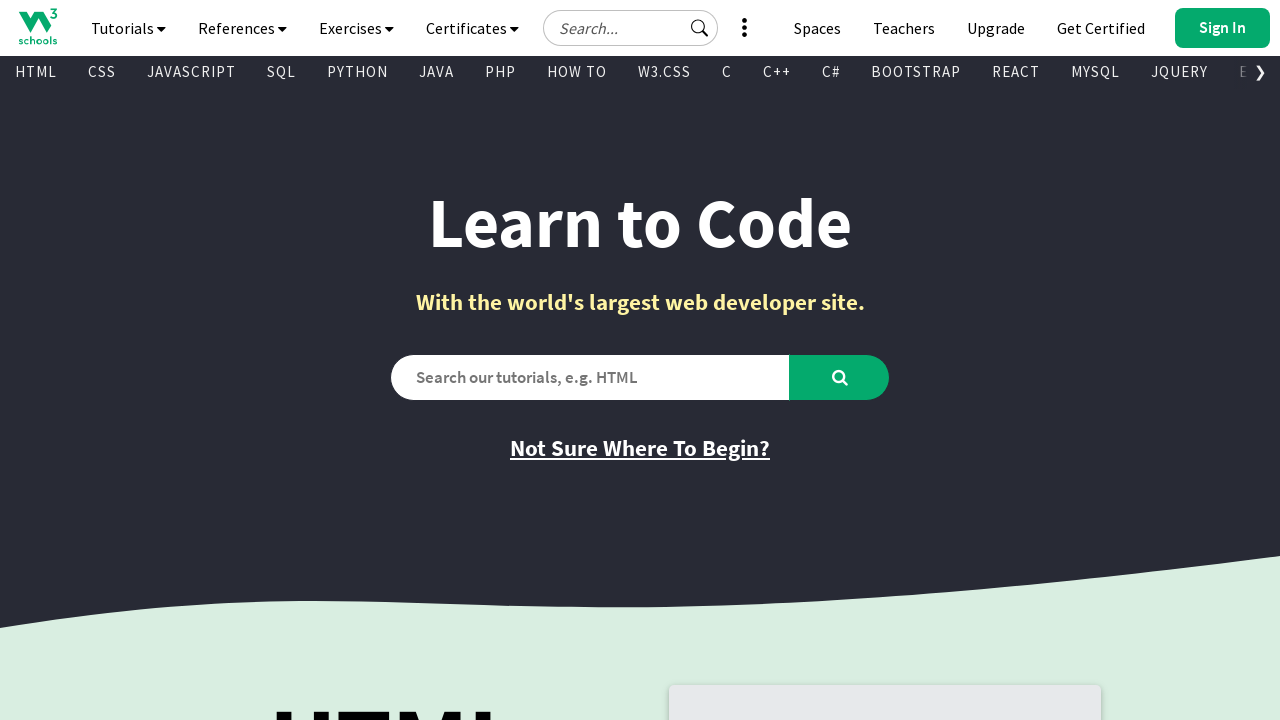

Verified W3Schools homepage title
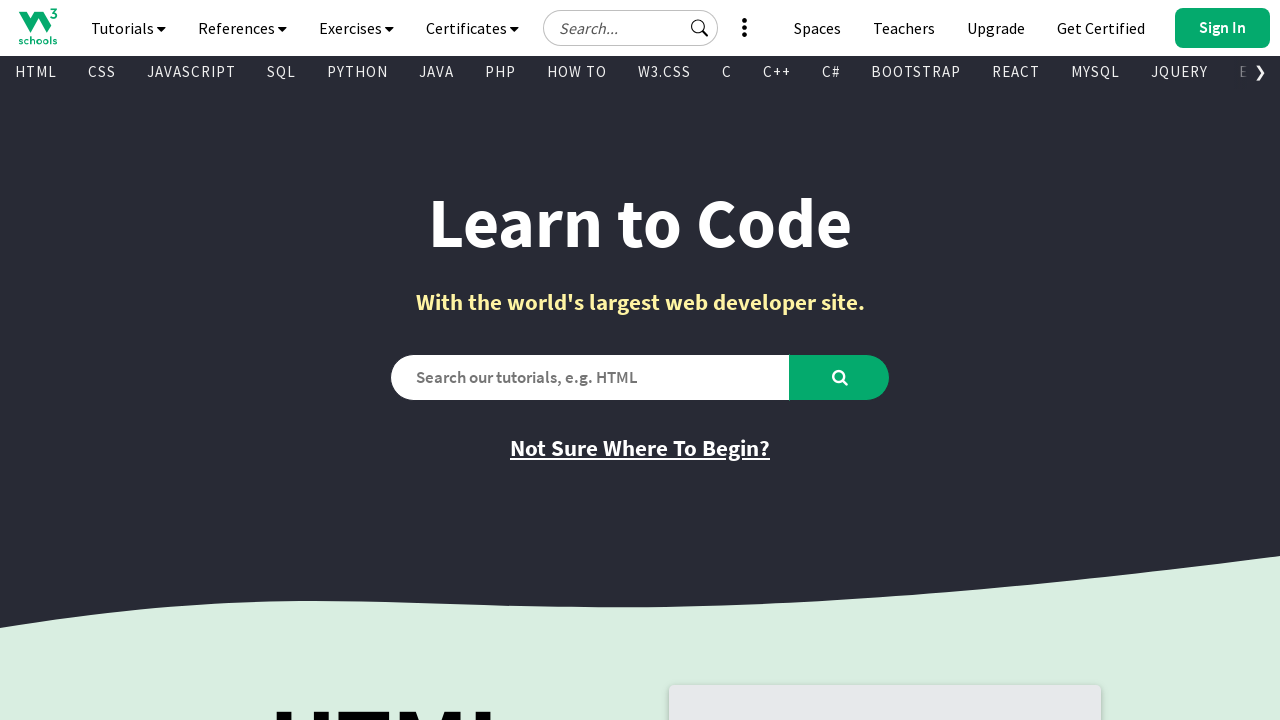

Verified H1 heading 'Learn to Code'
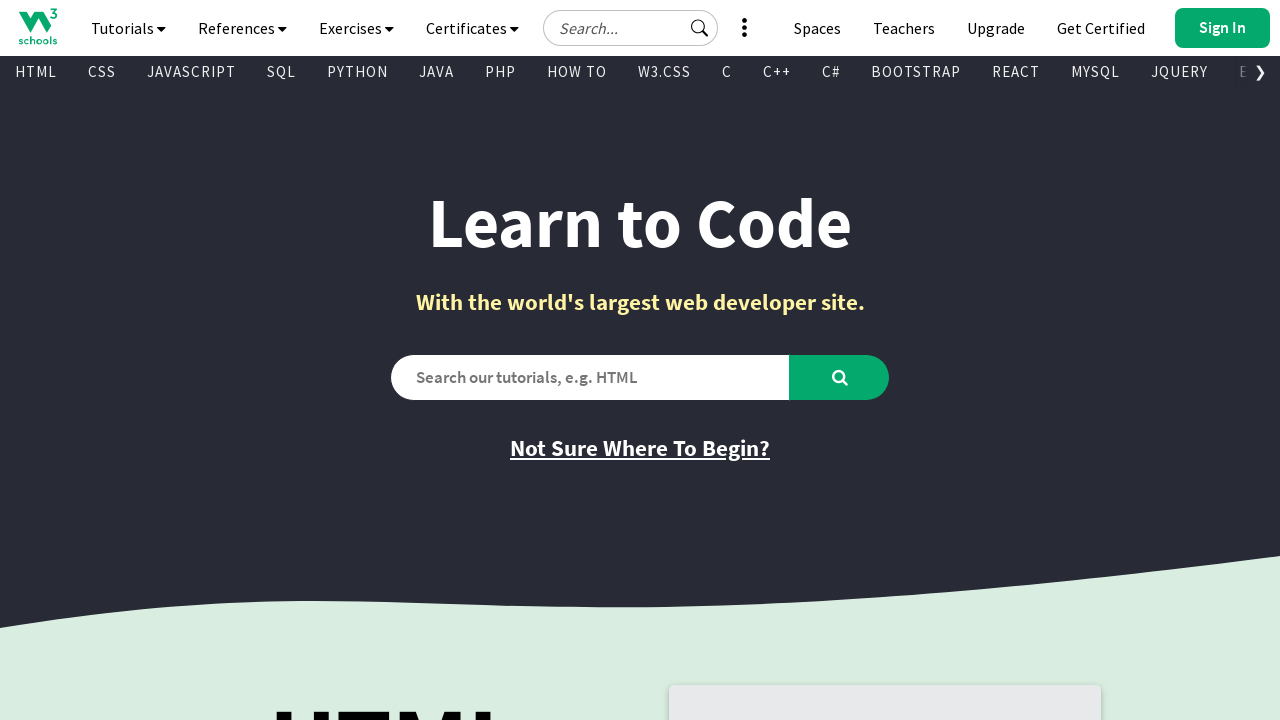

Verified H3 heading 'With the world's largest web developer site.'
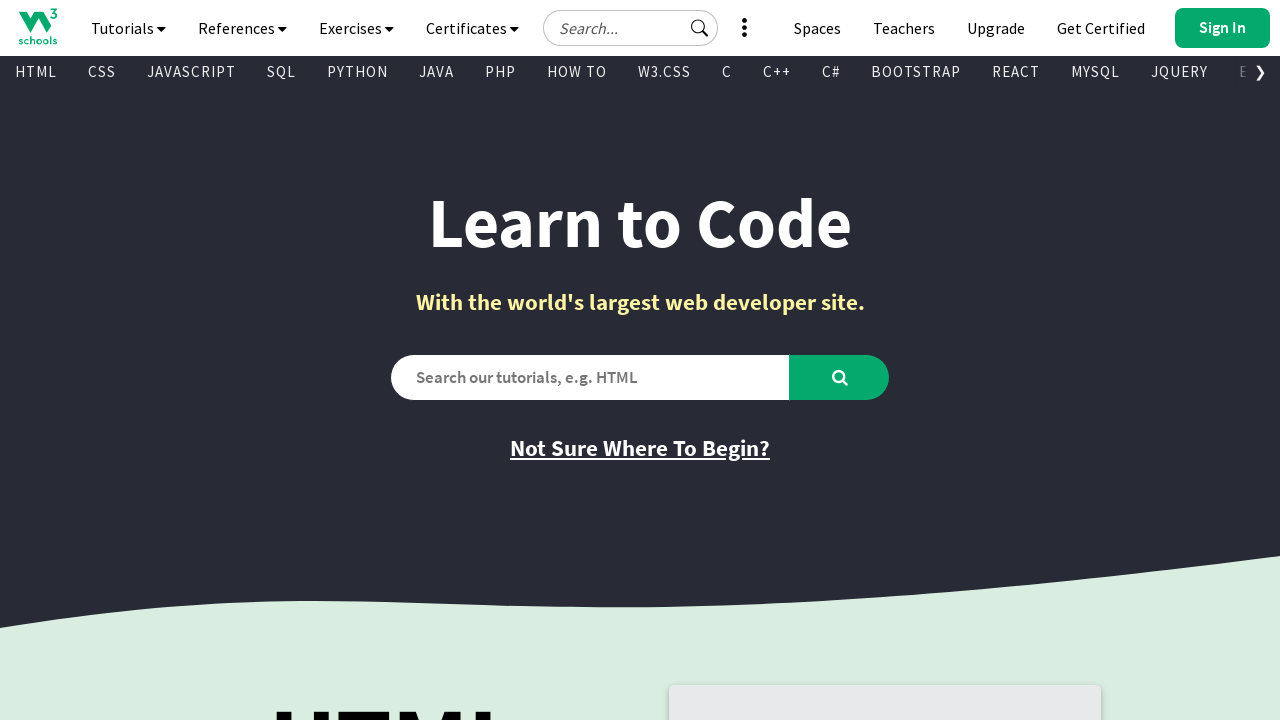

Verified H4 heading 'Not Sure Where To Begin?'
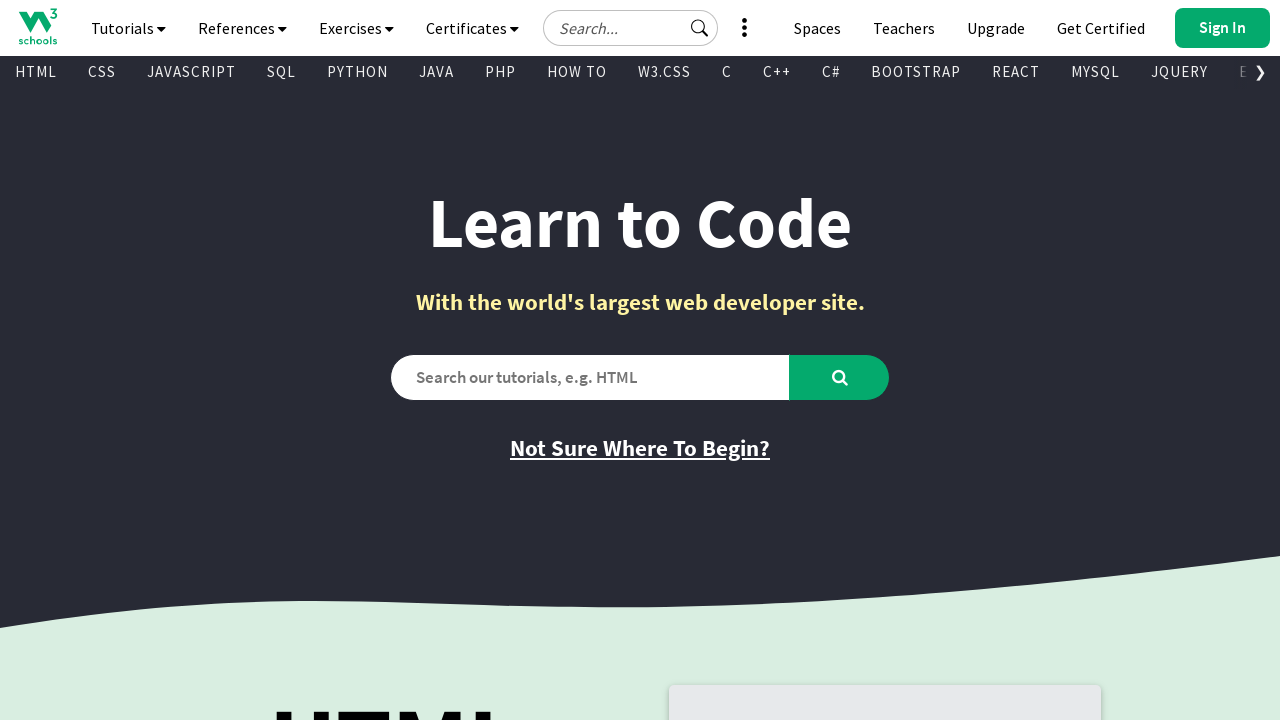

Filled search box with 'java tutorial' on #search2
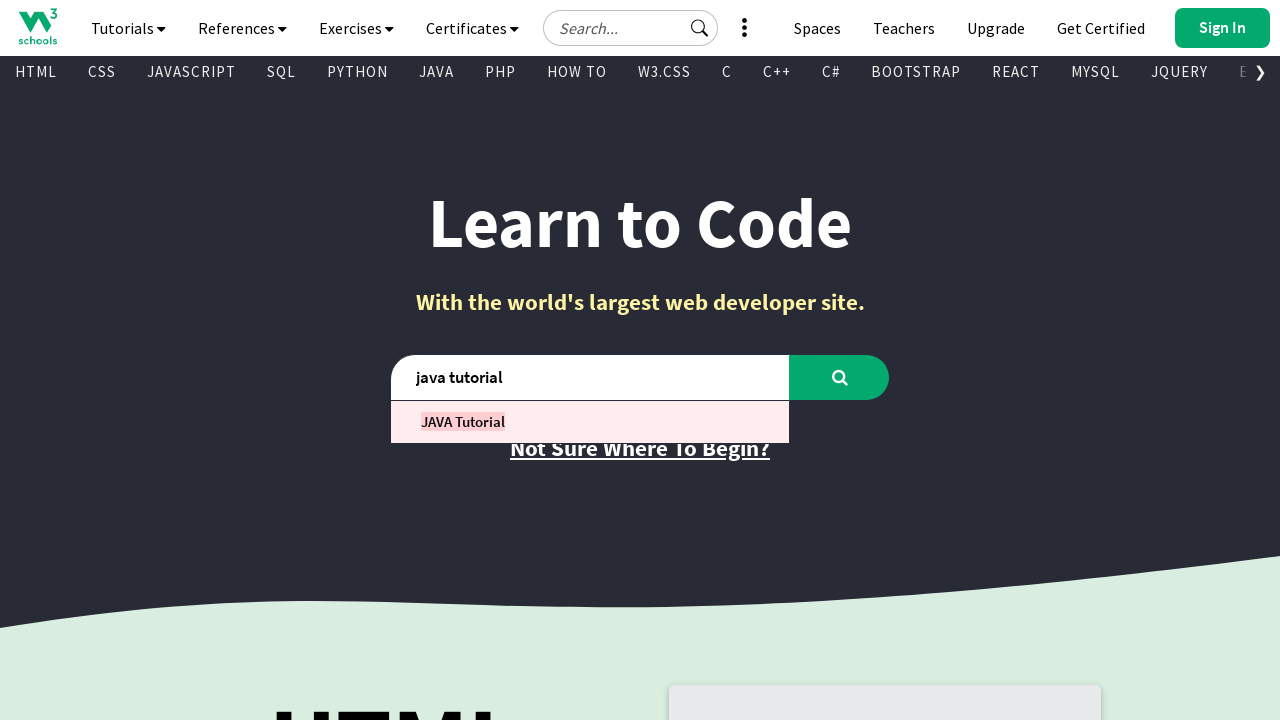

Clicked search button to search for Java Tutorial at (840, 377) on #learntocode_searchbtn
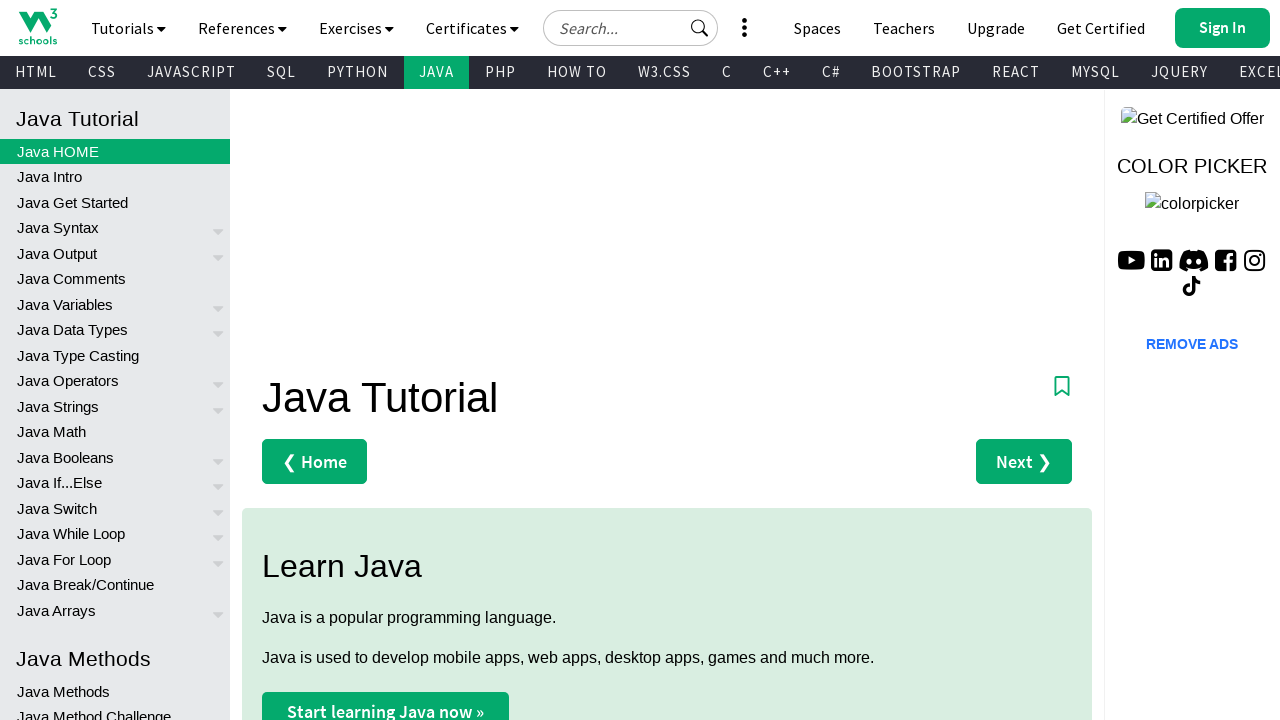

Verified navigation to Java Tutorial page
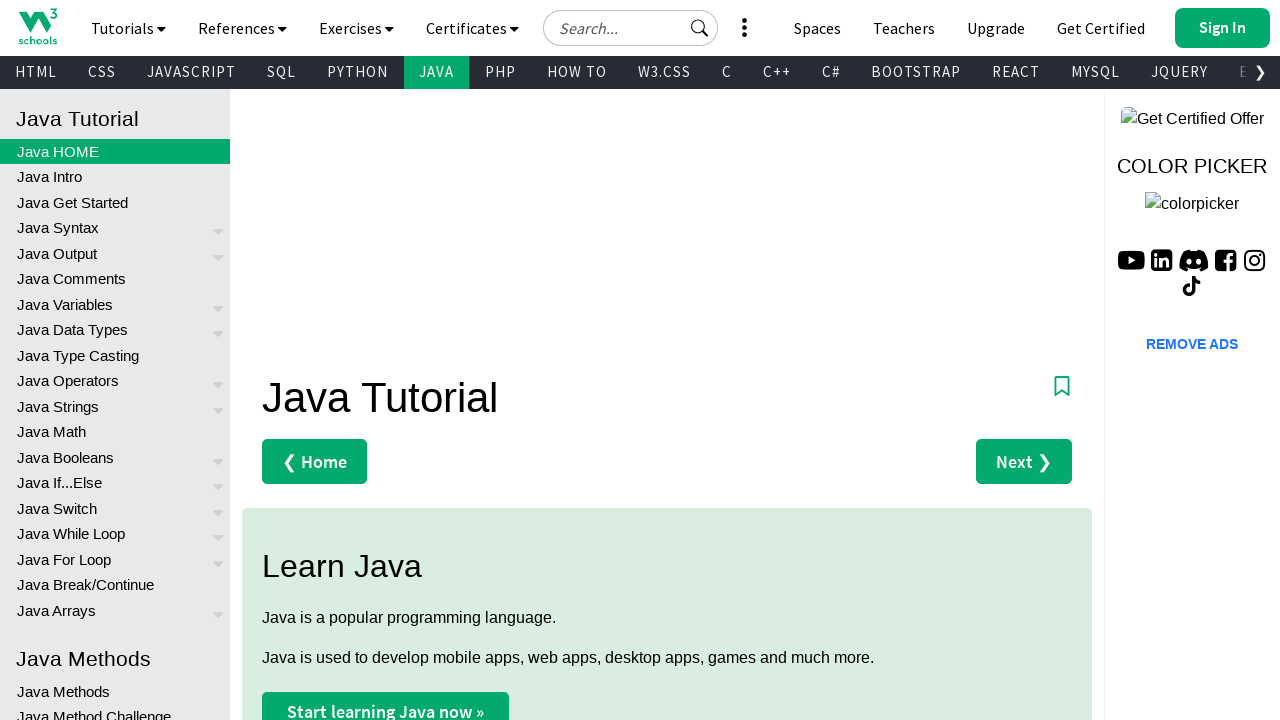

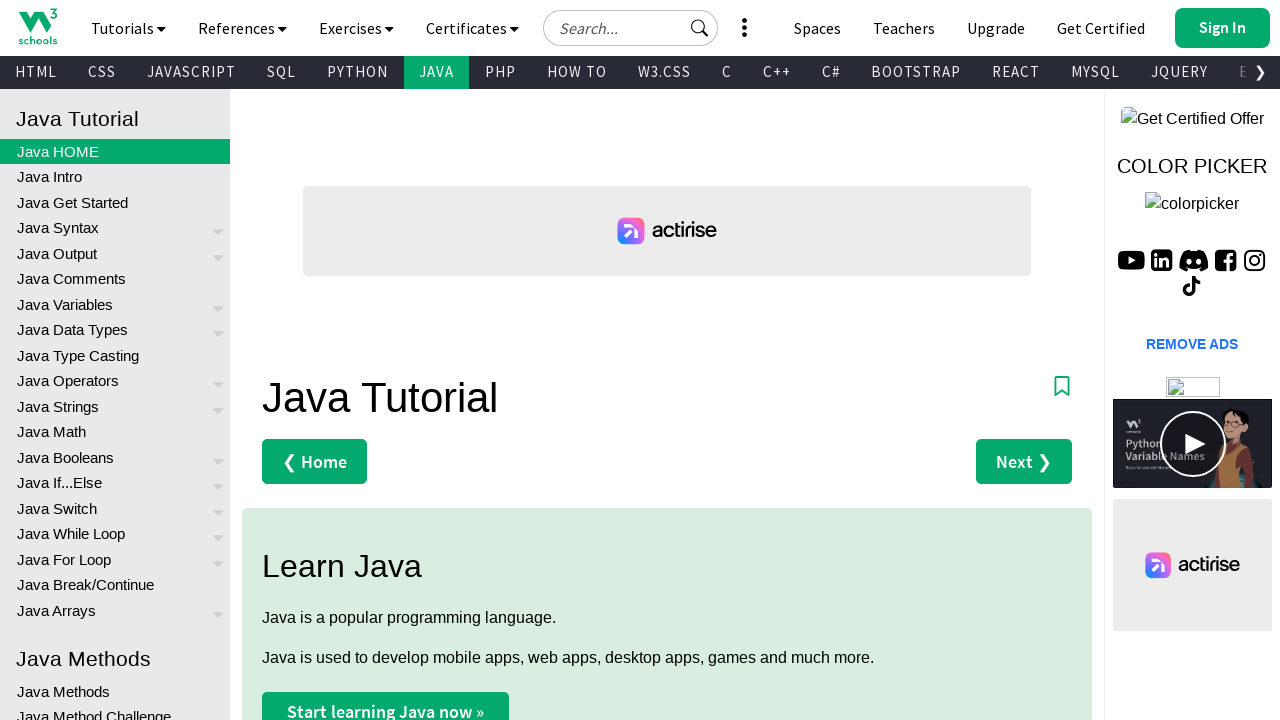